Tests navigation by clicking on a documents-request link on a practice login page and verifying content loads on the resulting page.

Starting URL: https://rahulshettyacademy.com/loginpagePractise/

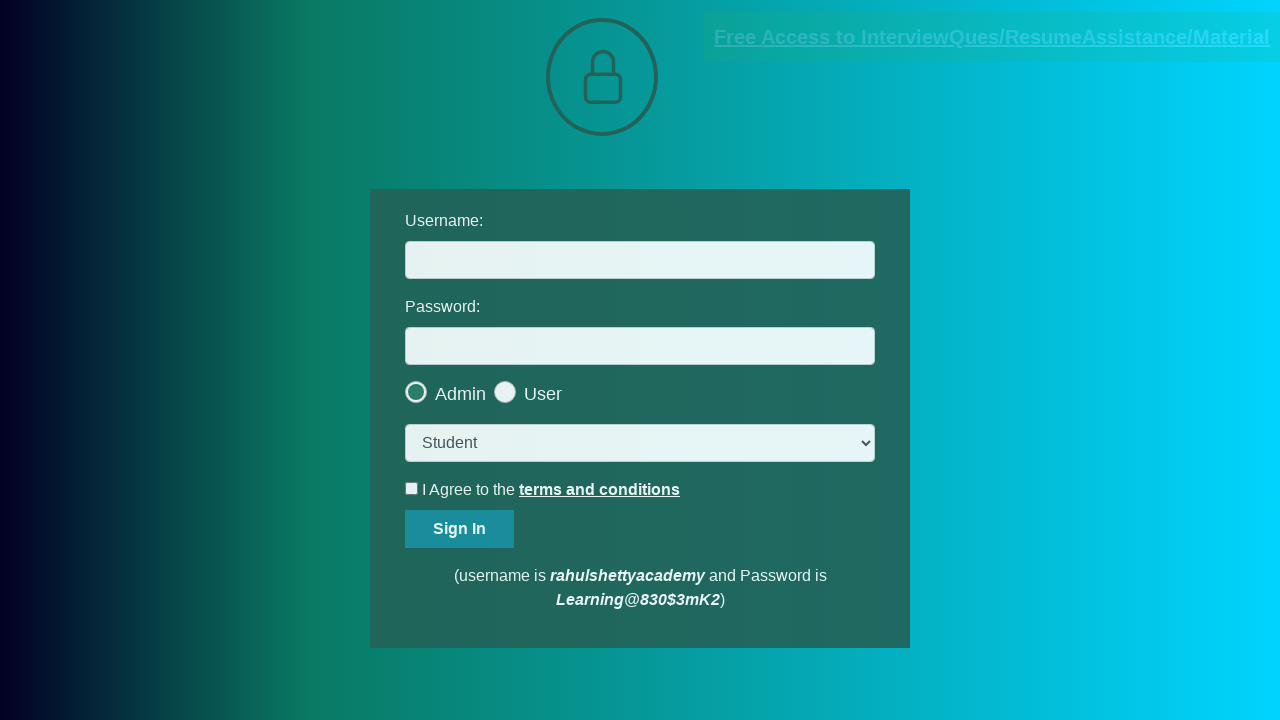

Clicked on documents-request link at (992, 37) on [href*='documents-request']
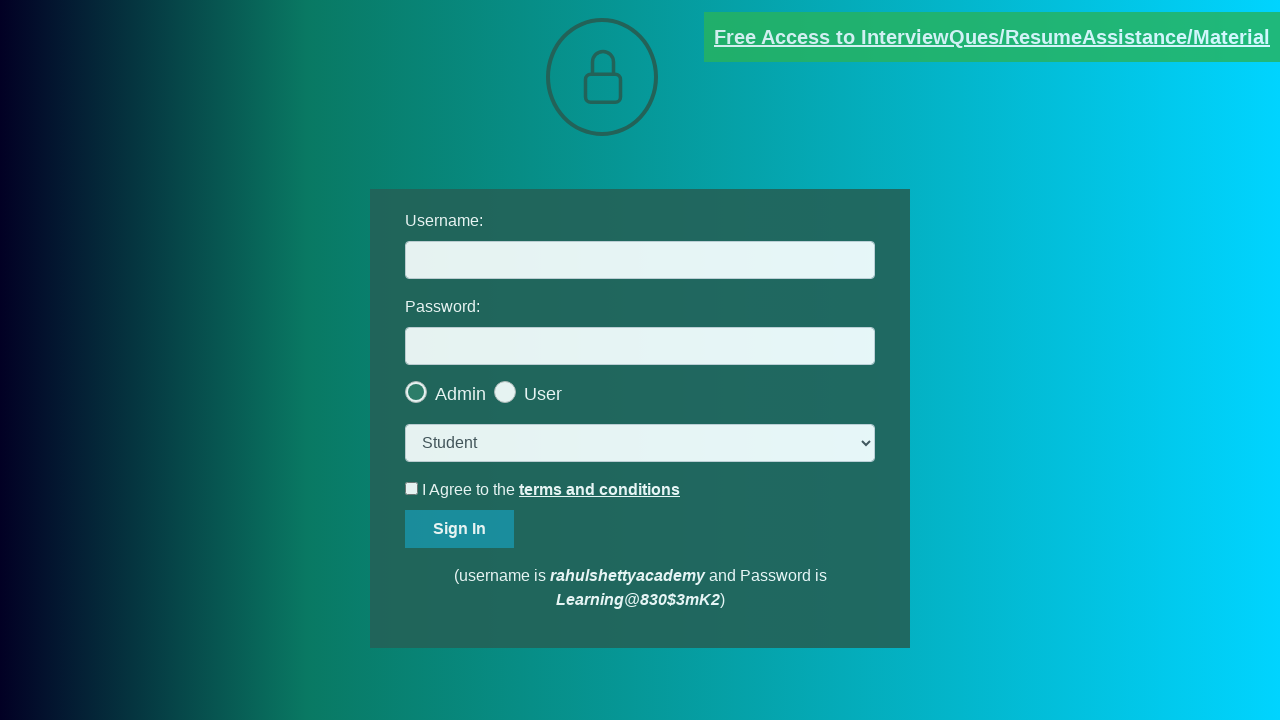

Clicked documents-request link and captured new page context at (992, 37) on [href*='documents-request']
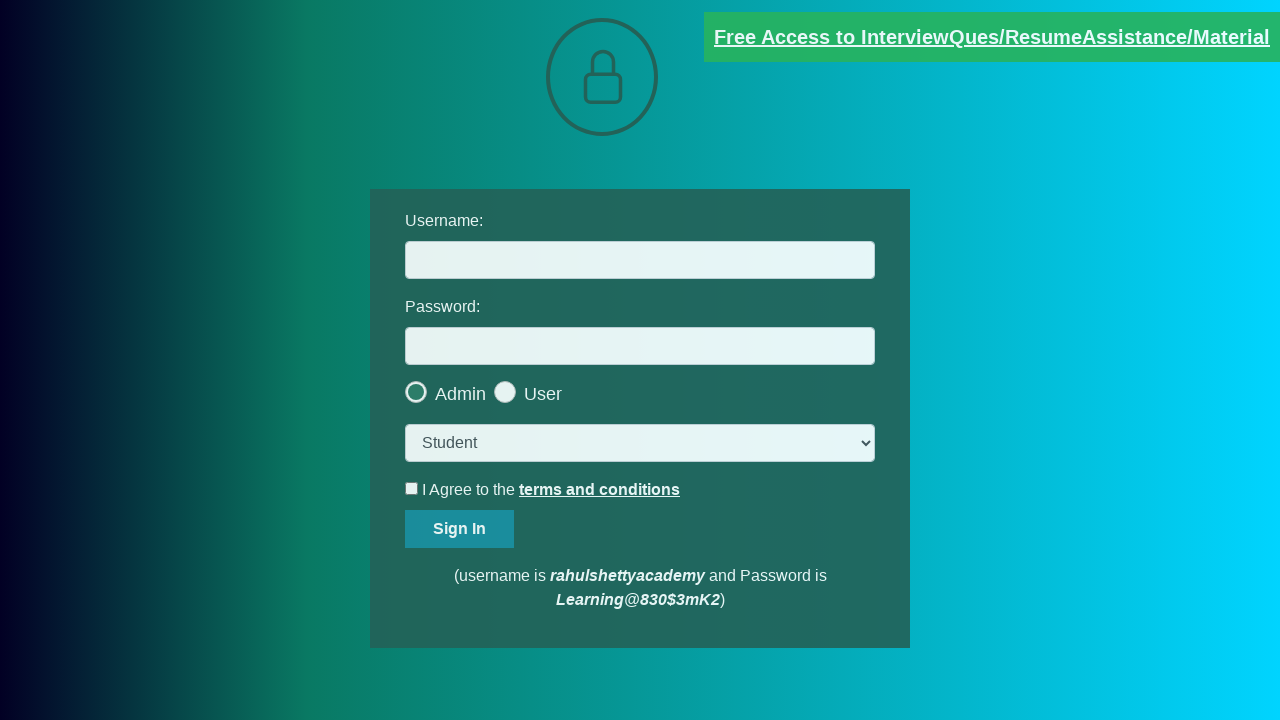

New tab/page opened from documents-request link
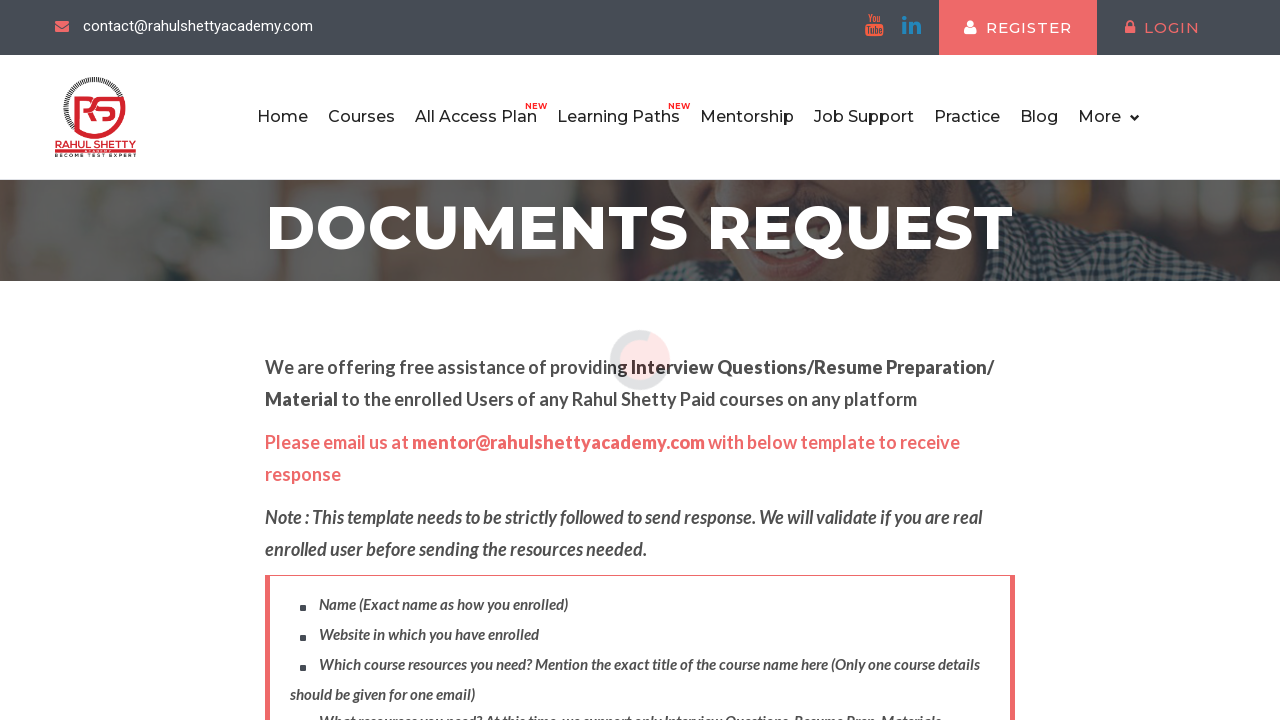

New page finished loading
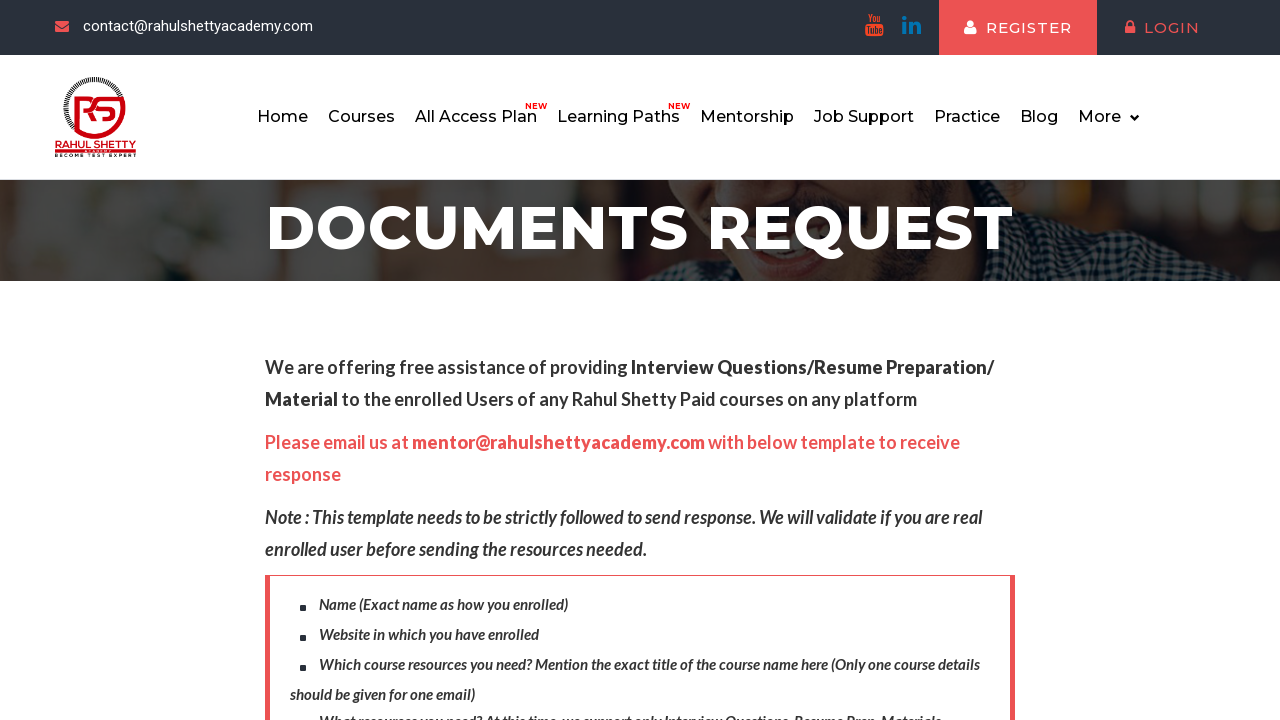

Content with .red selector loaded on new page
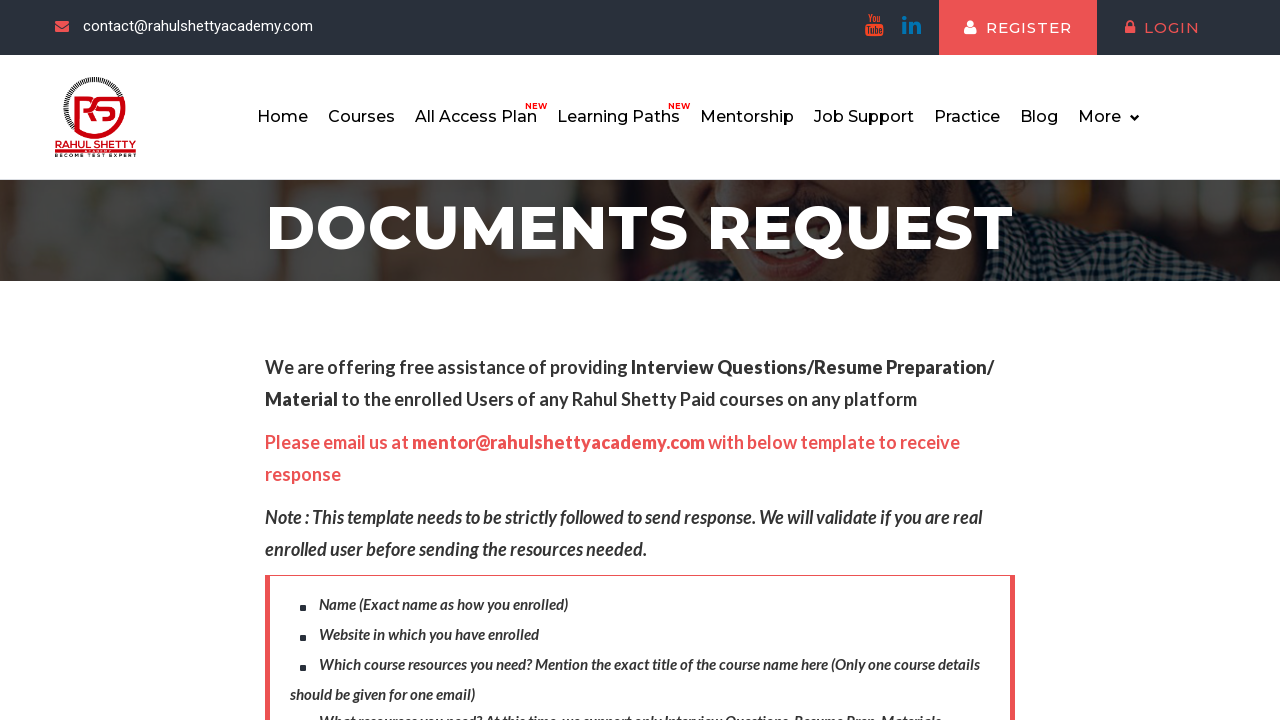

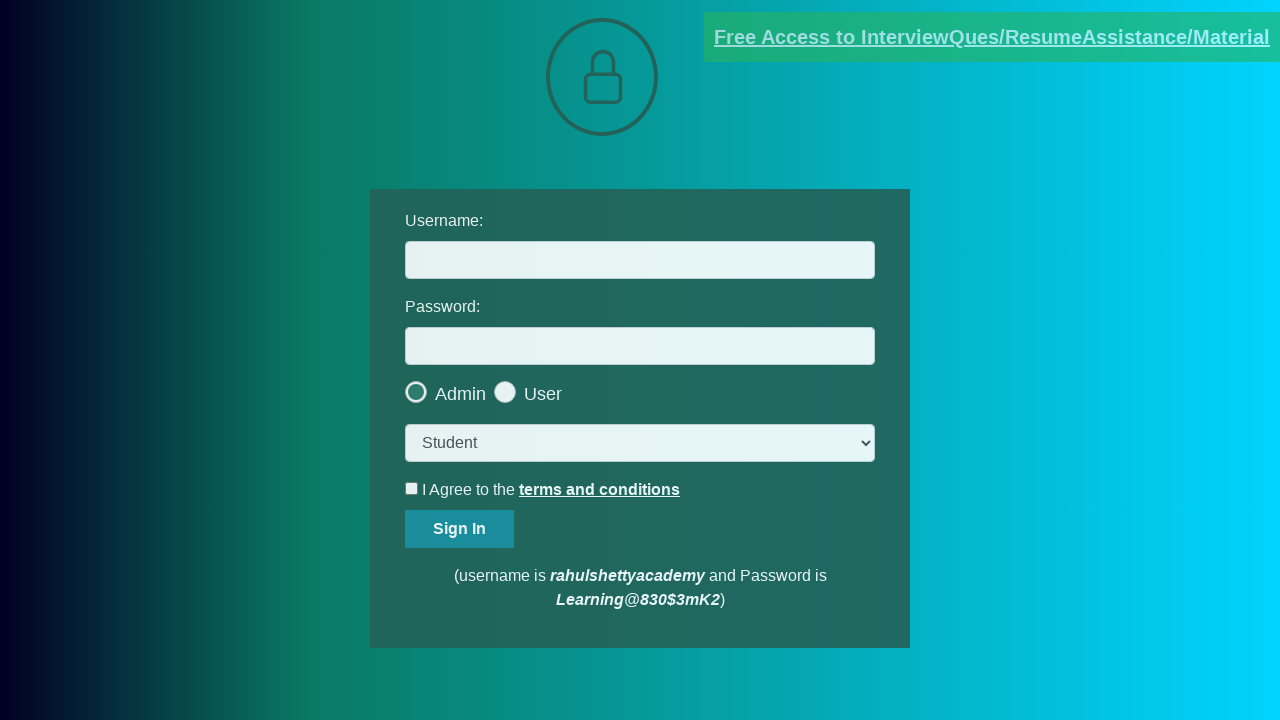